Tests handling a JavaScript confirm dialog by accepting it and verifying the result message

Starting URL: https://the-internet.herokuapp.com/javascript_alerts

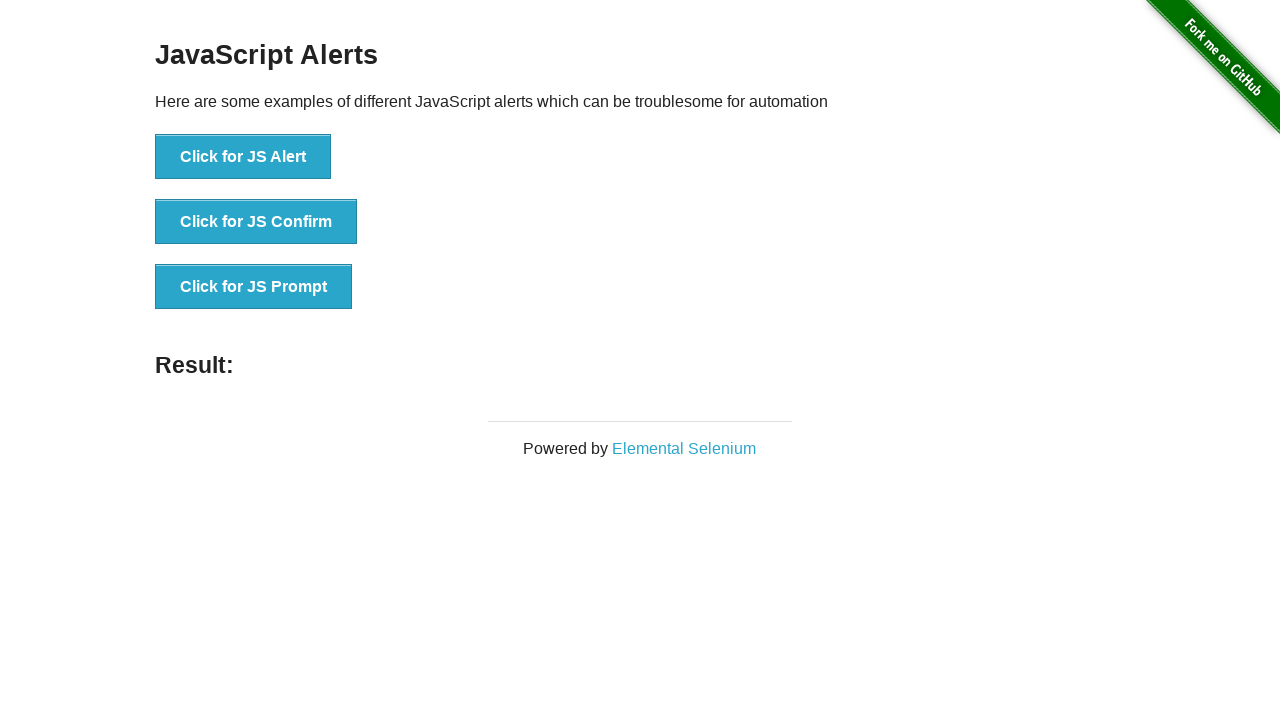

Set up dialog handler to accept confirm dialogs
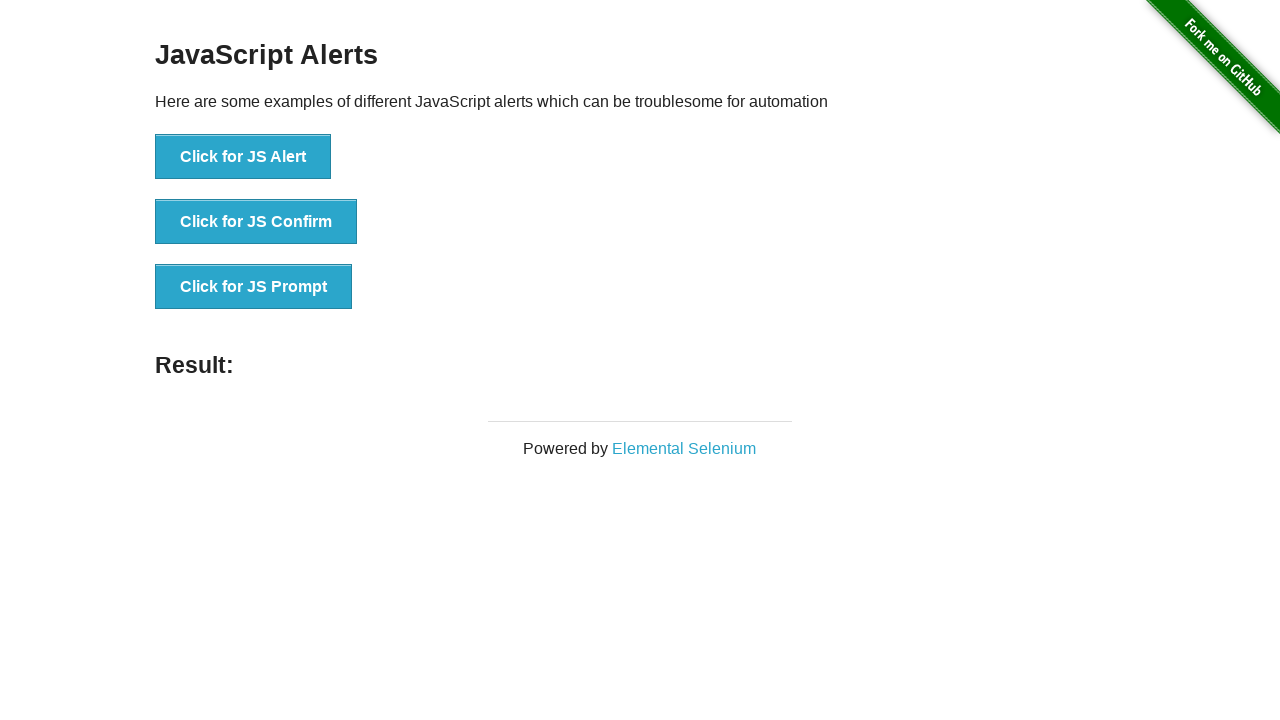

Clicked button to trigger JavaScript confirm dialog at (256, 222) on button[onclick='jsConfirm()']
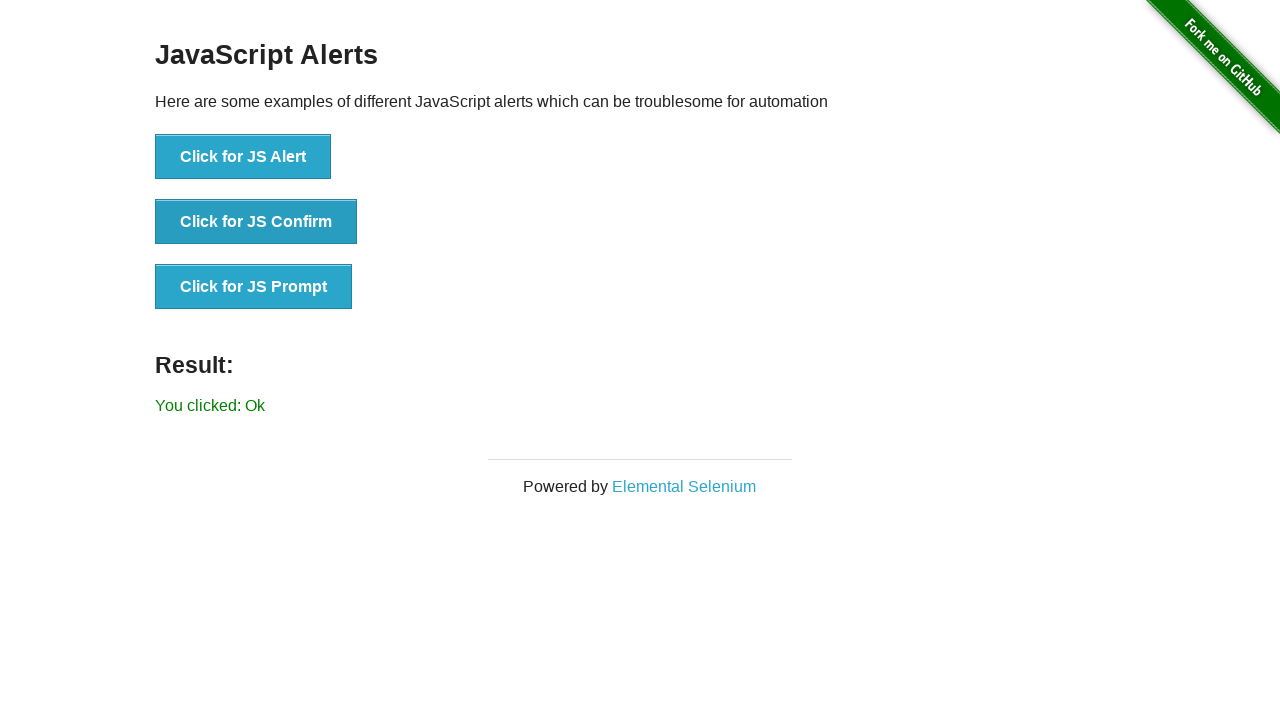

Result message element loaded
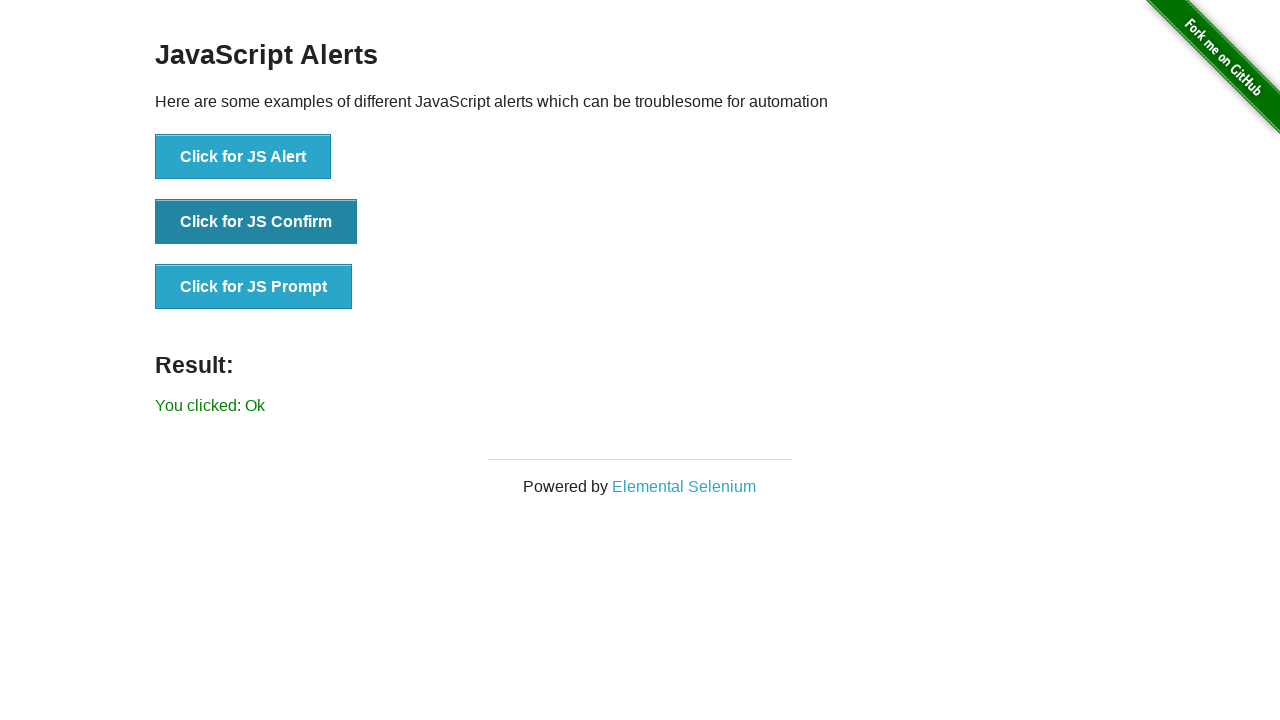

Retrieved result message text content
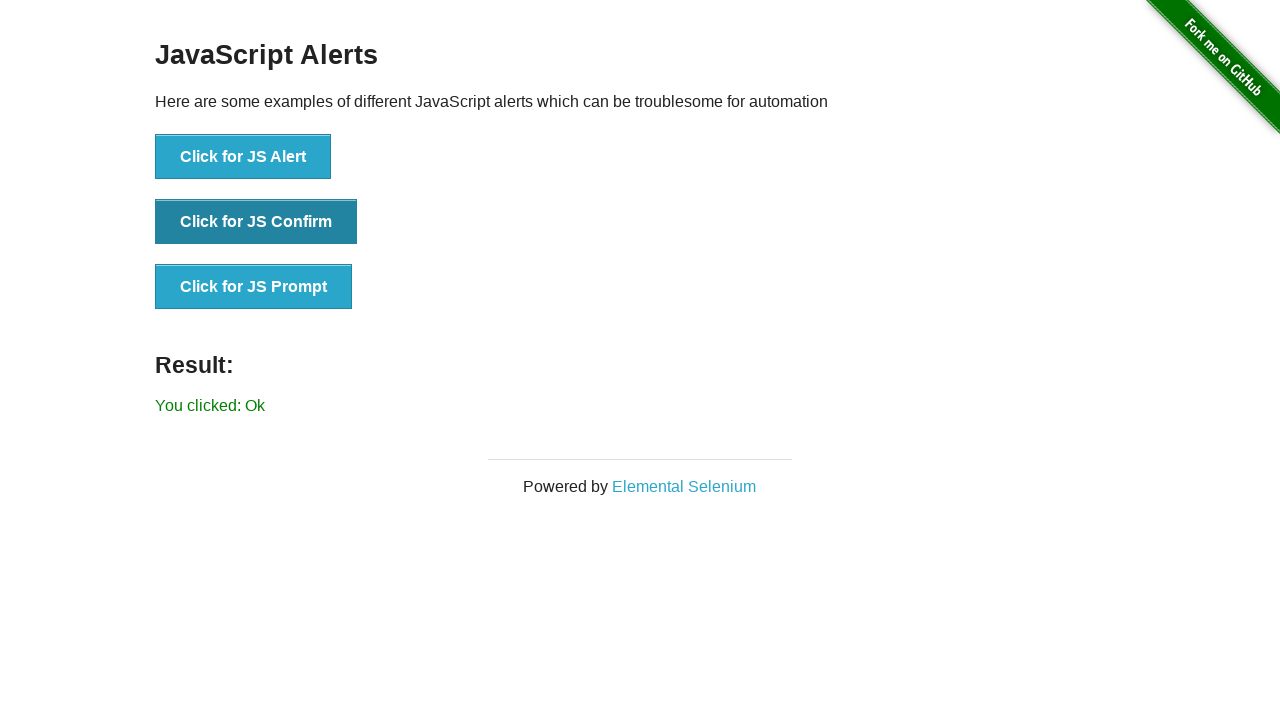

Verified result message contains 'You clicked: Ok'
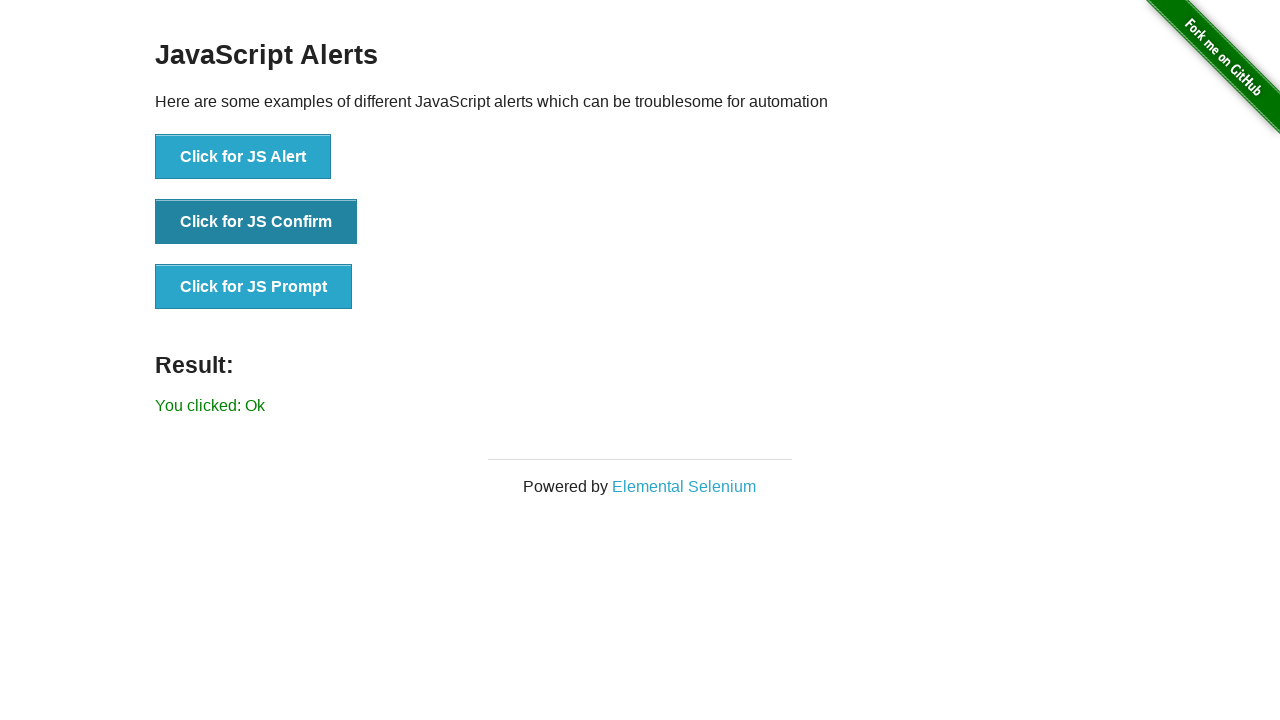

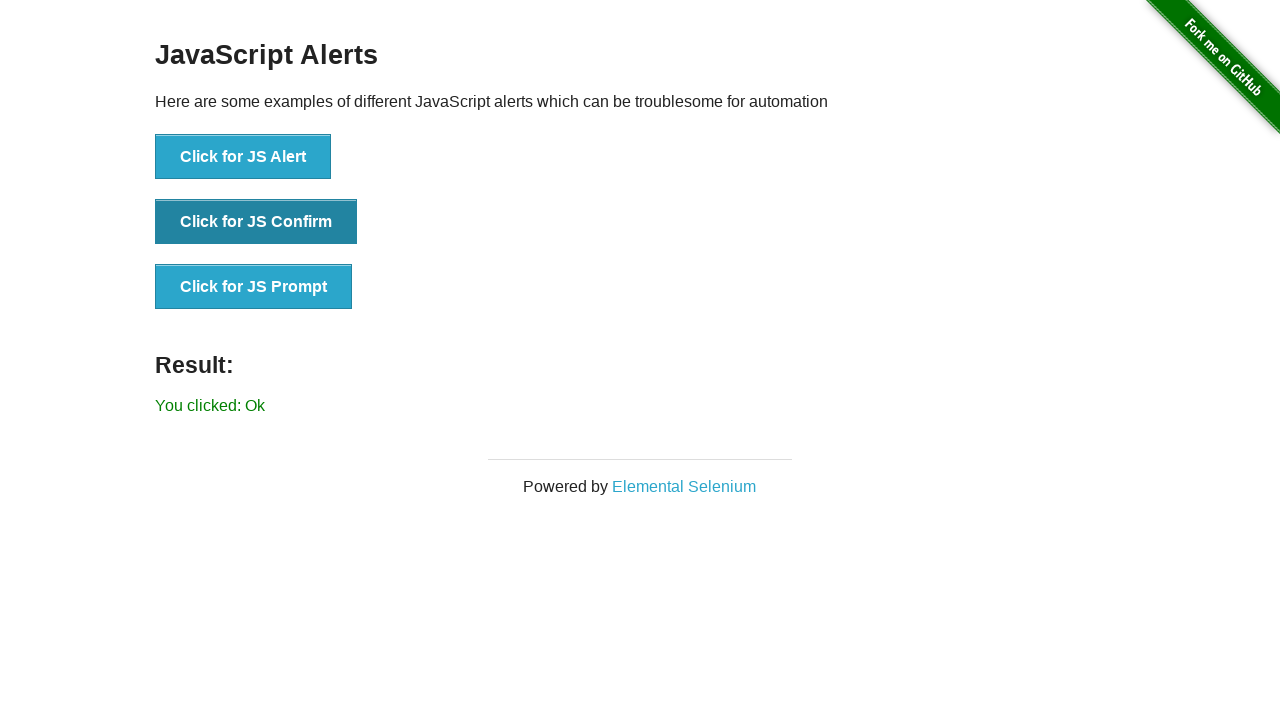